Tests static dropdown selection by randomly selecting an option from the dropdown menu

Starting URL: https://codenboxautomationlab.com/practice/

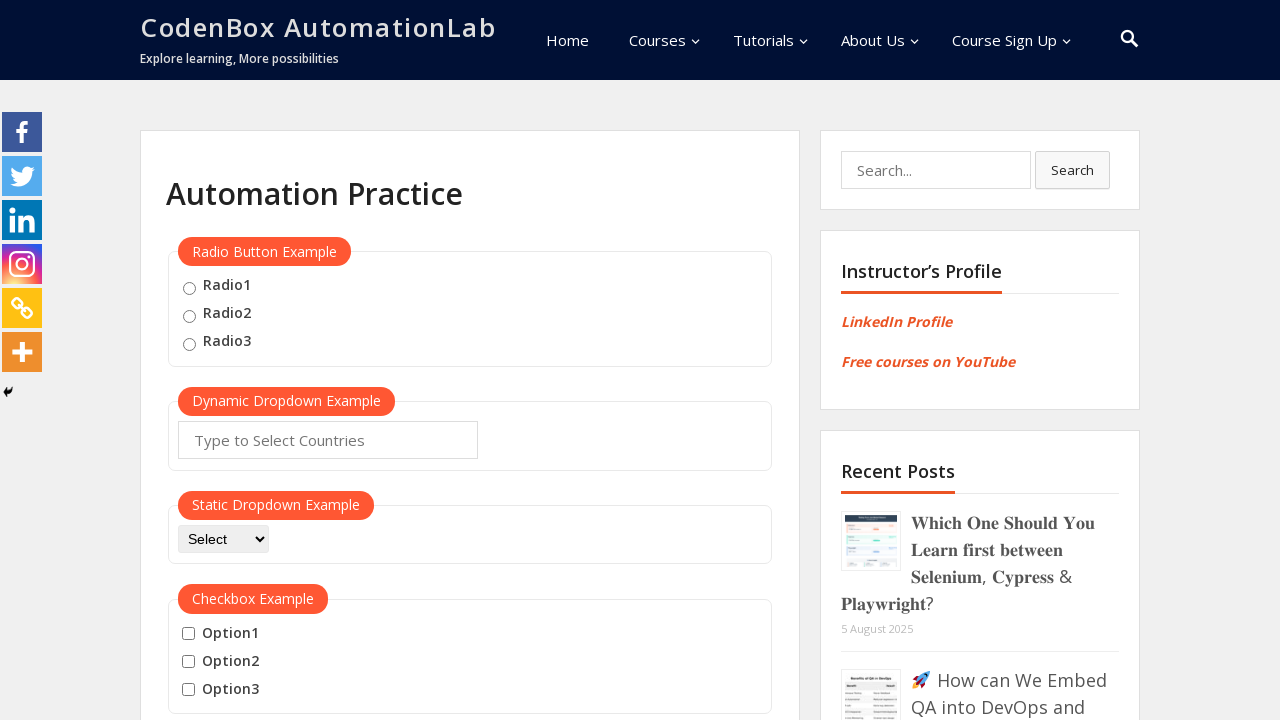

Located the static dropdown element
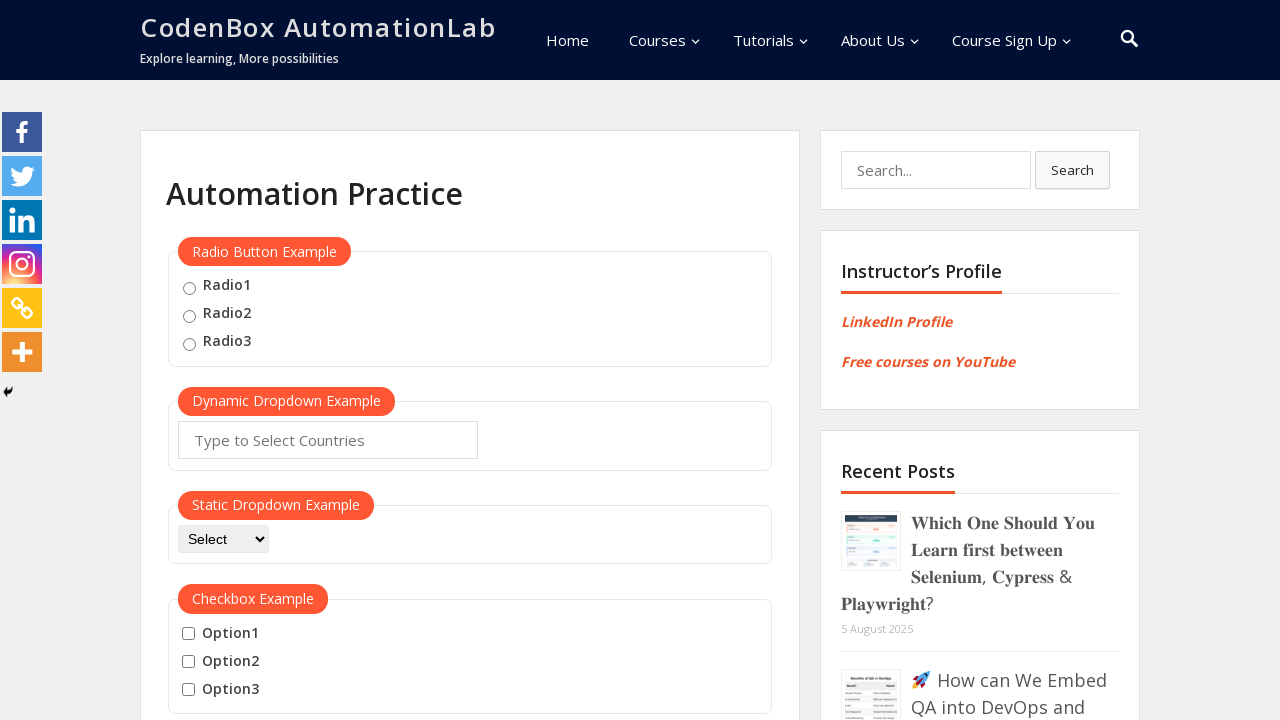

Retrieved all options from the dropdown menu
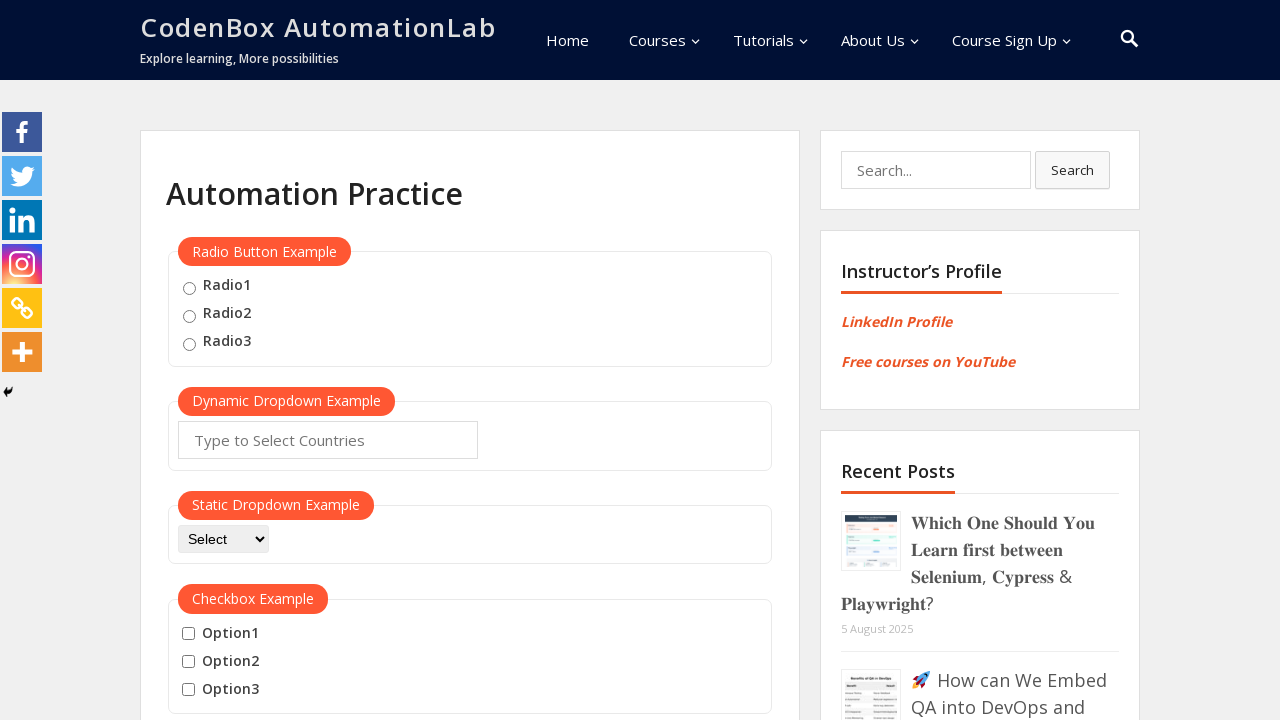

Generated random index 3 to select from 4 options
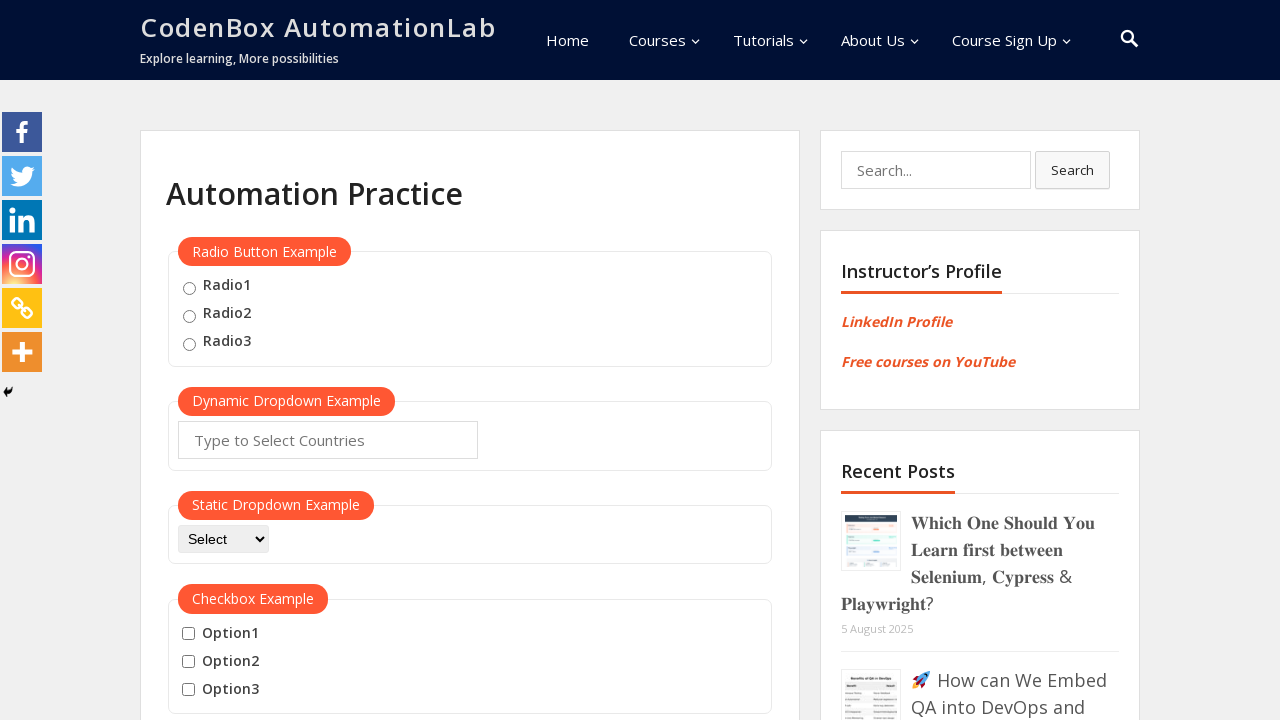

Selected option at index 3 from the dropdown on #dropdown-class-example
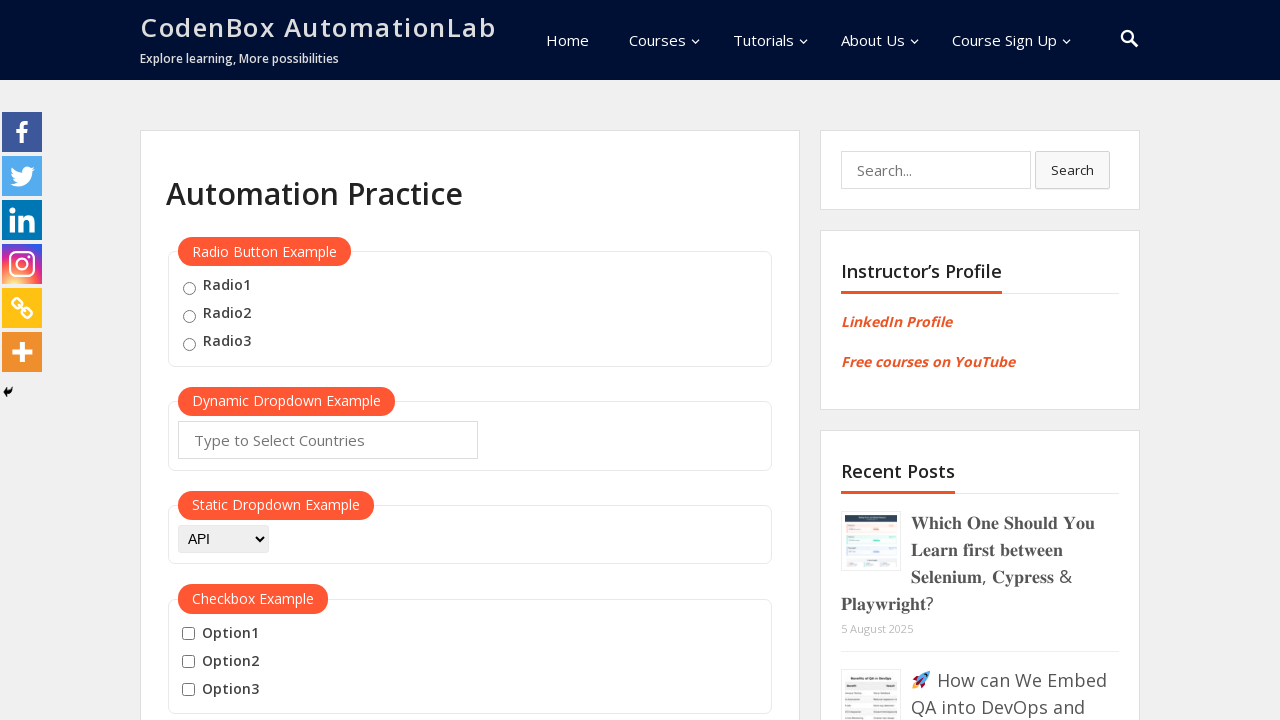

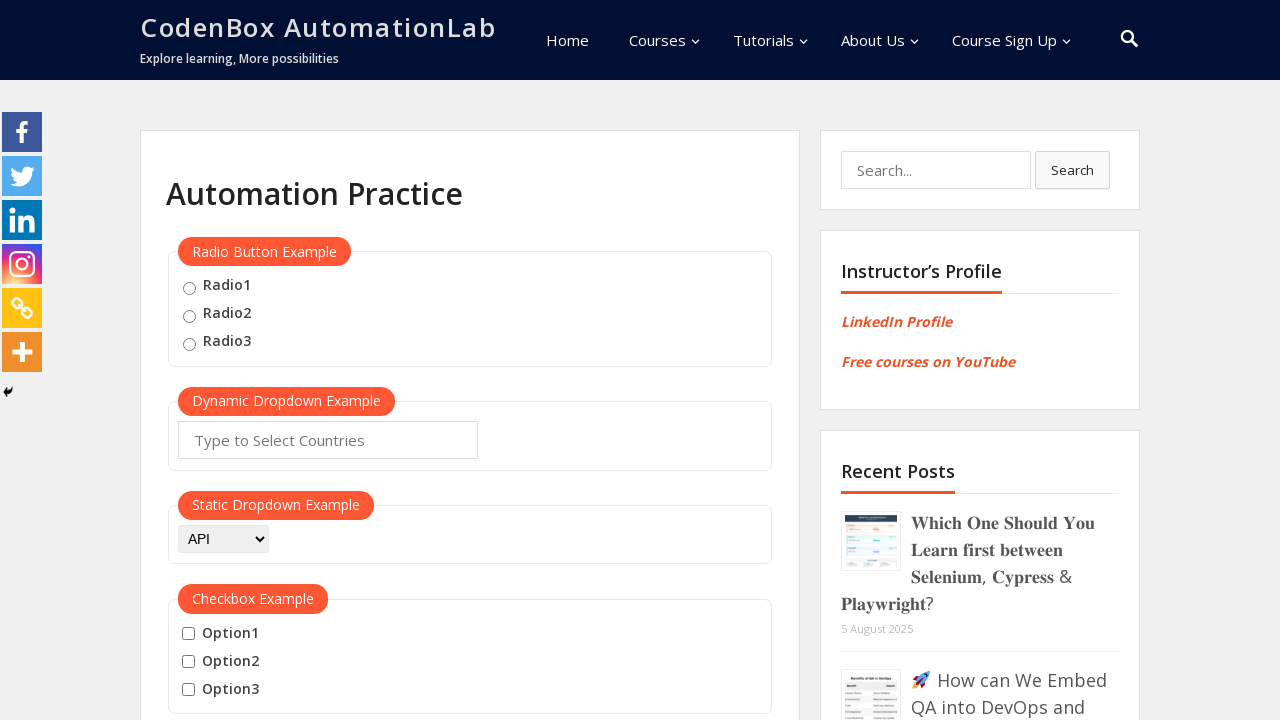